Tests an automation practice form by filling in the first name field, selecting a gender radio button, and entering a country value, then verifying each input was correctly set.

Starting URL: https://app.cloudqa.io/home/AutomationPracticeForm

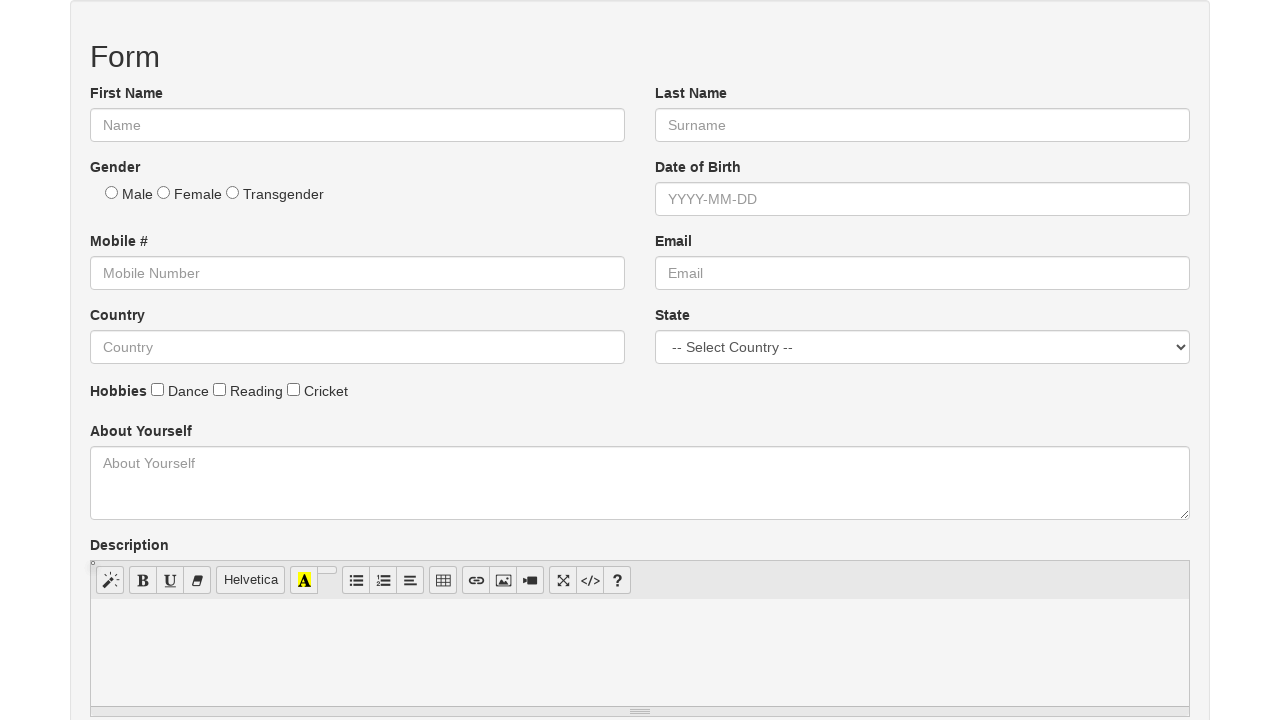

Navigated to automation practice form
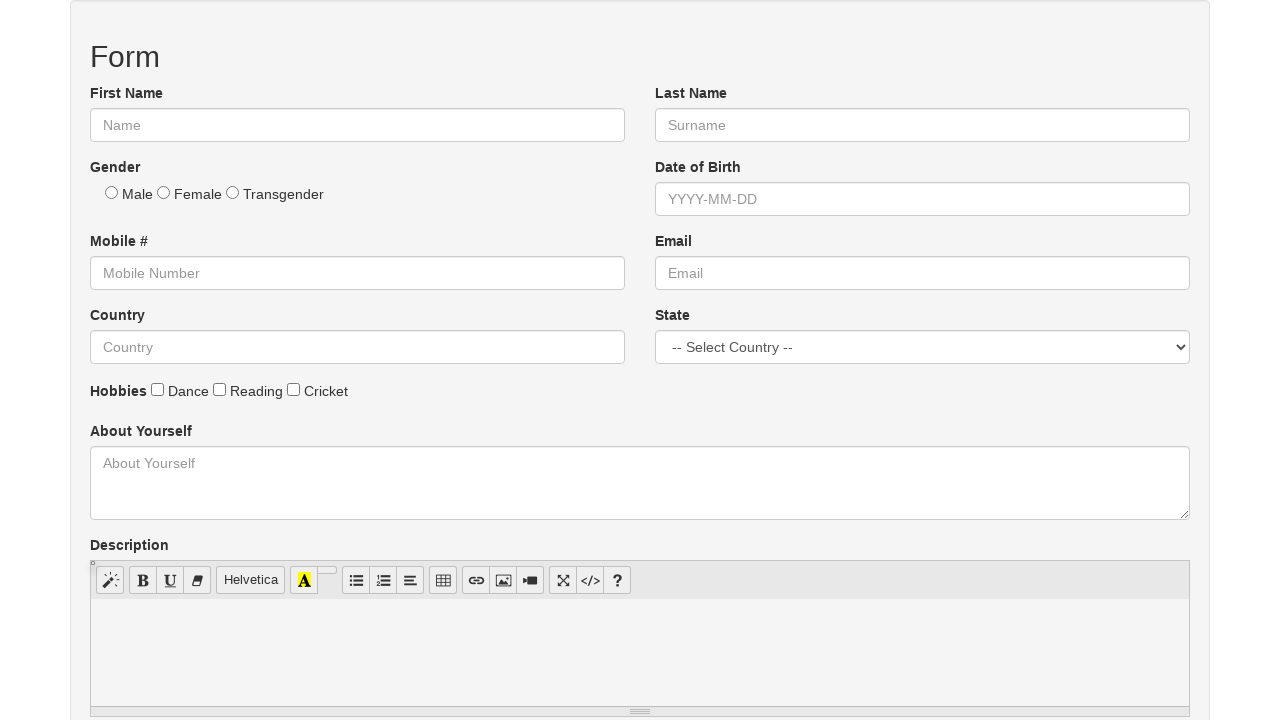

Cleared the first name field on #fname
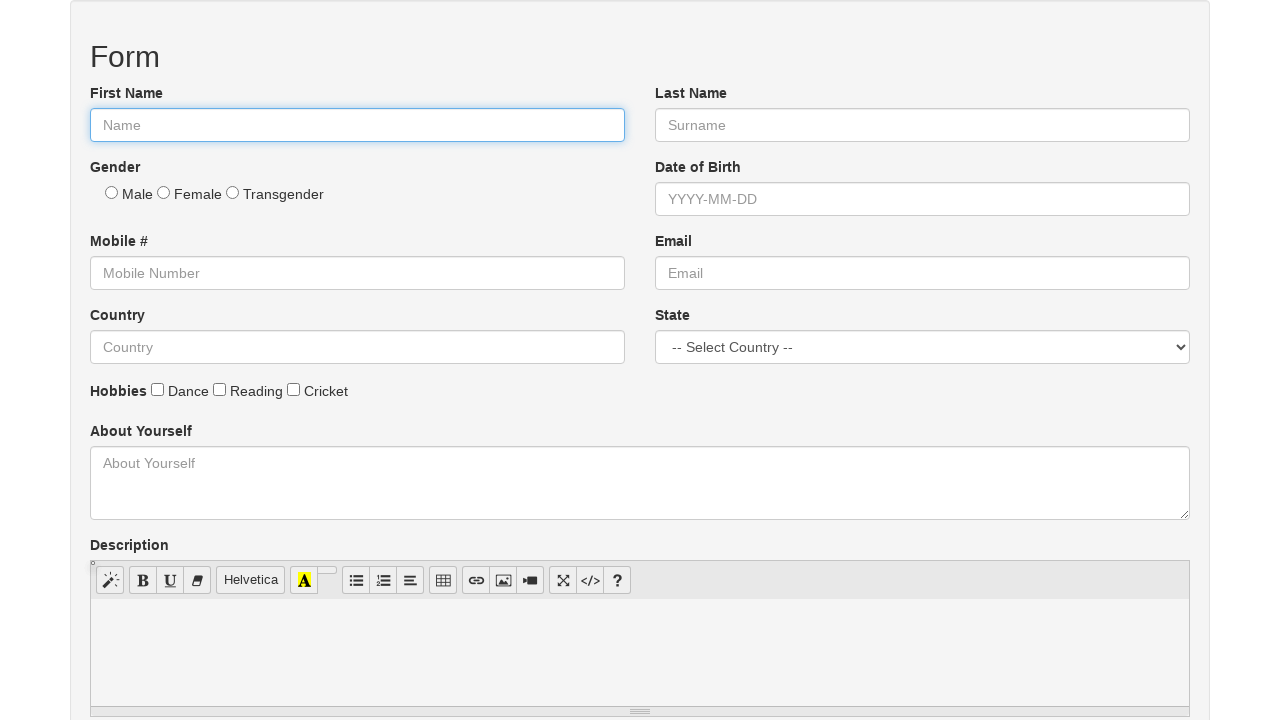

Filled first name field with 'Ojasvi' on #fname
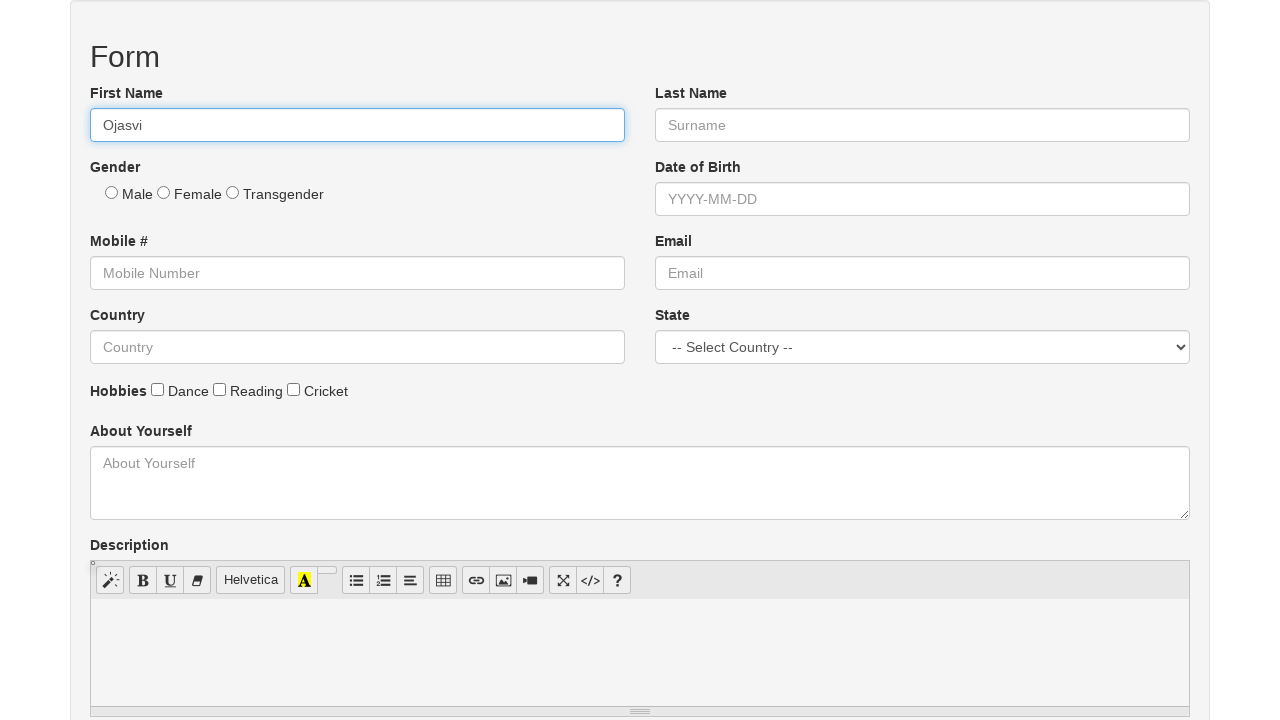

Verified first name 'Ojasvi' was entered correctly
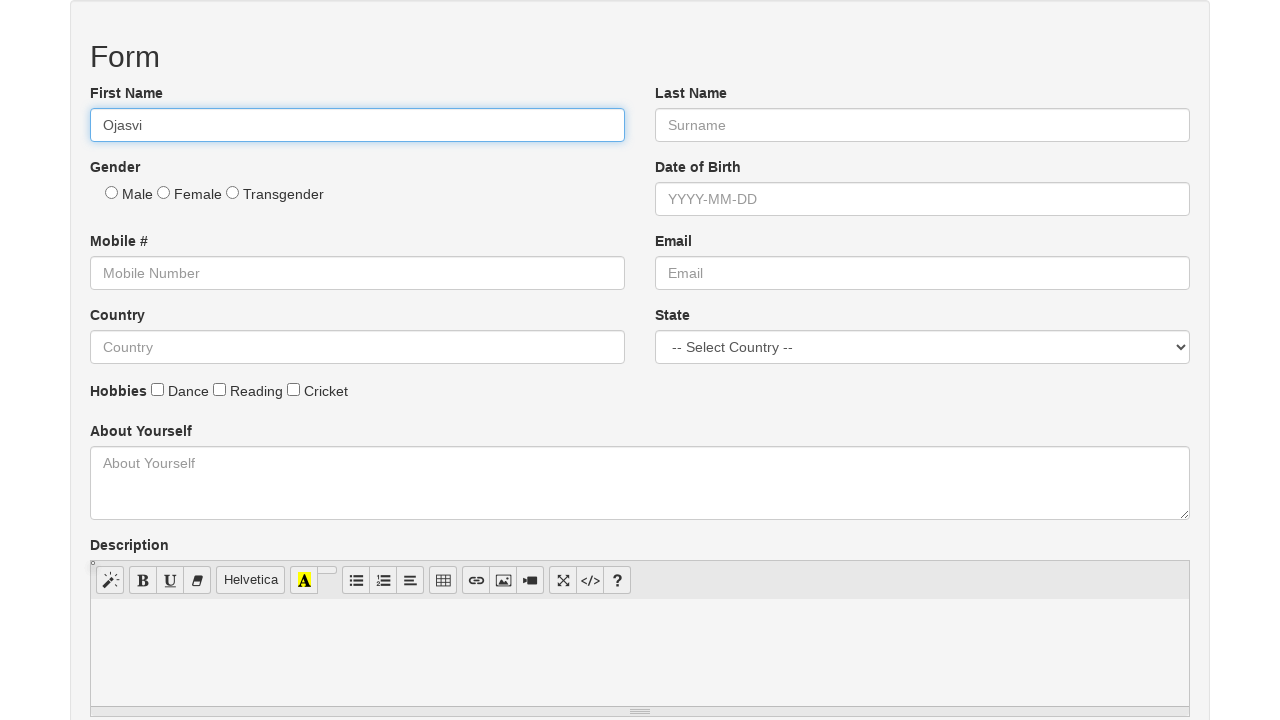

Selected Female radio button at (164, 192) on input[type='radio'][value='Female']
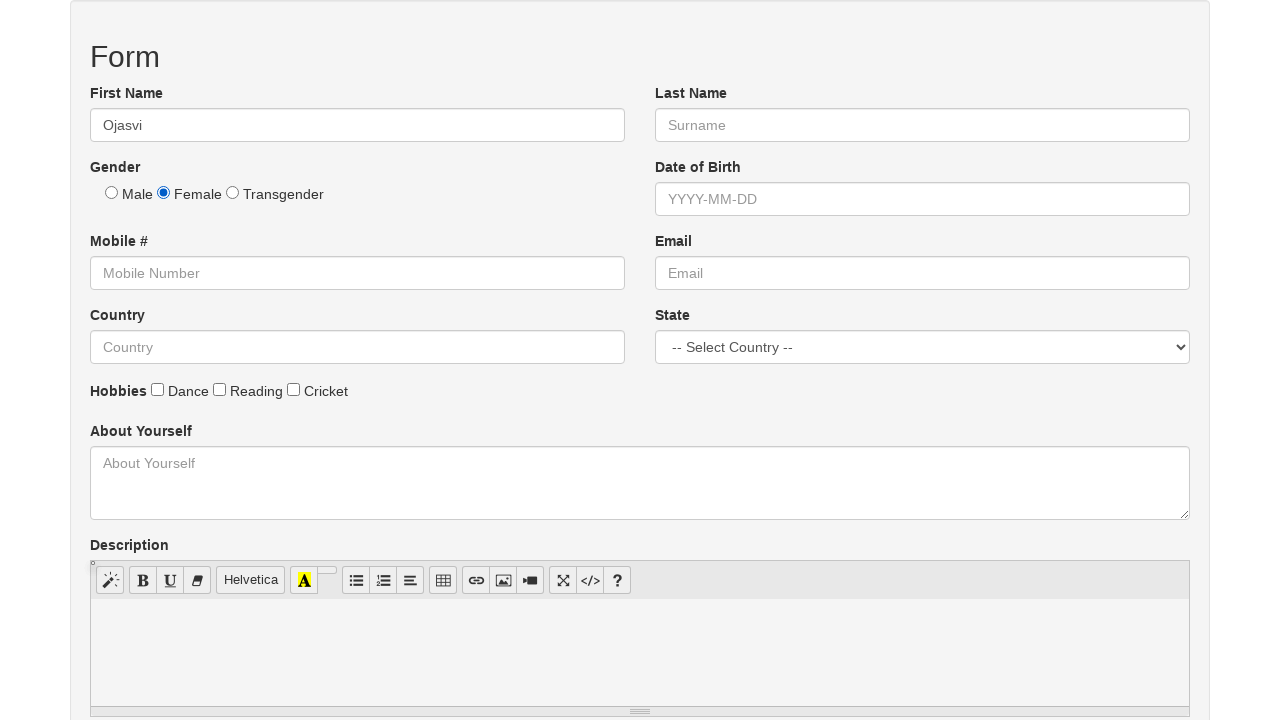

Verified Female radio button is selected
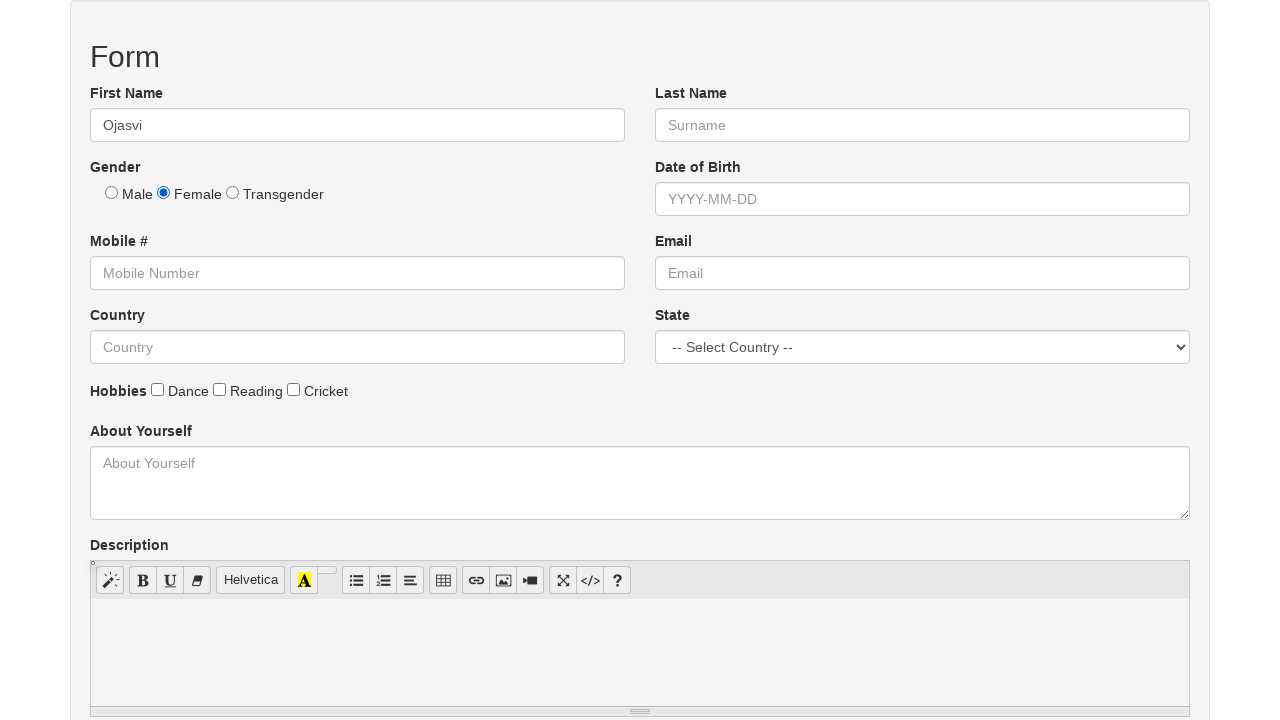

Cleared the country field on #country
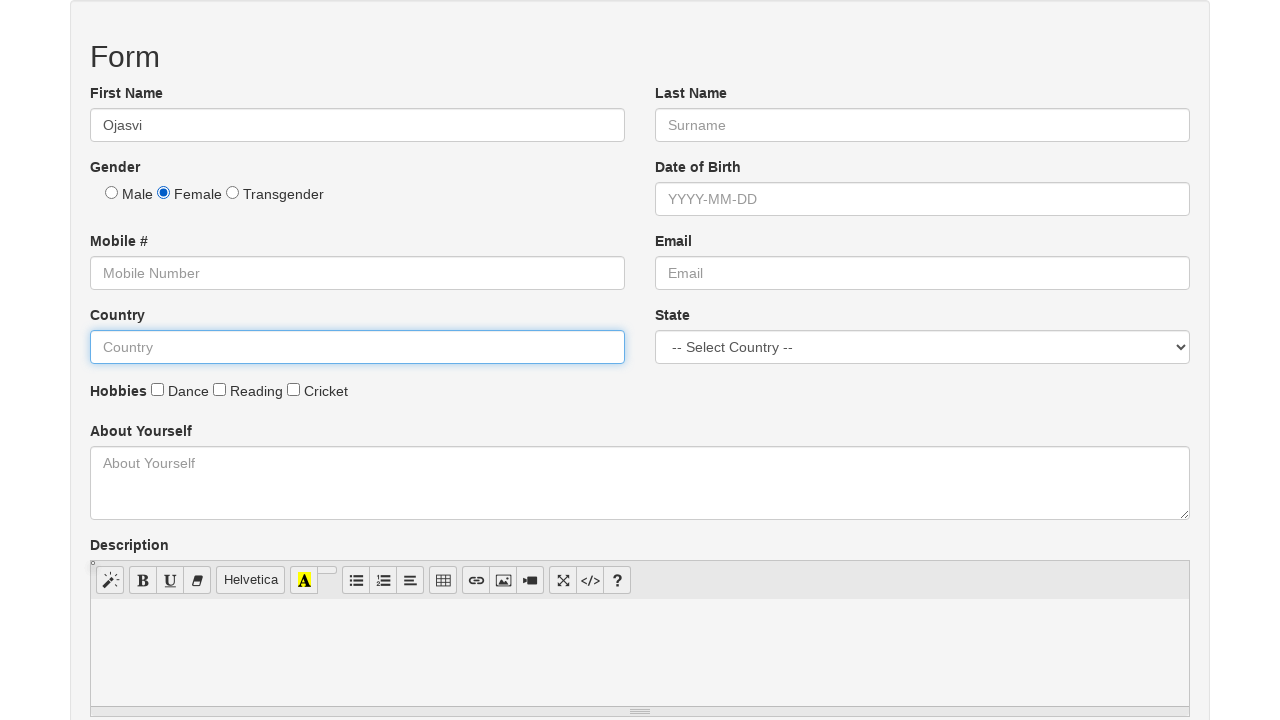

Filled country field with 'India' on #country
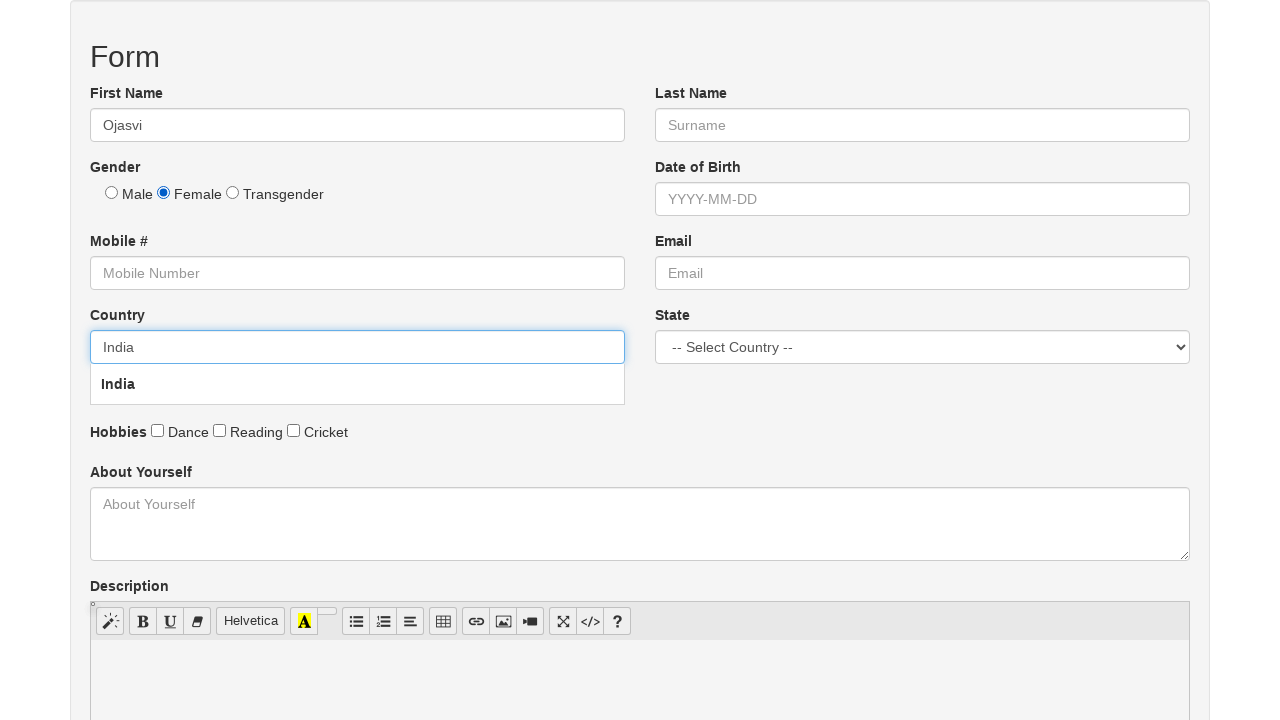

Verified country 'India' was entered correctly
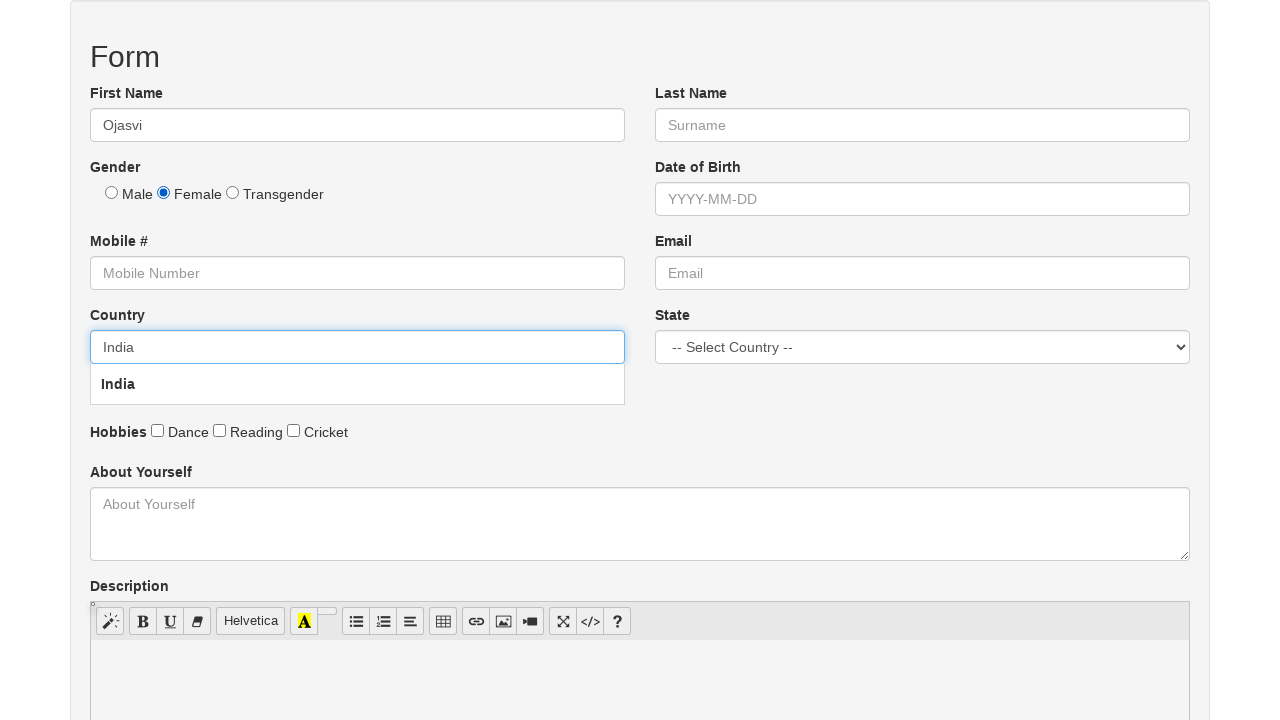

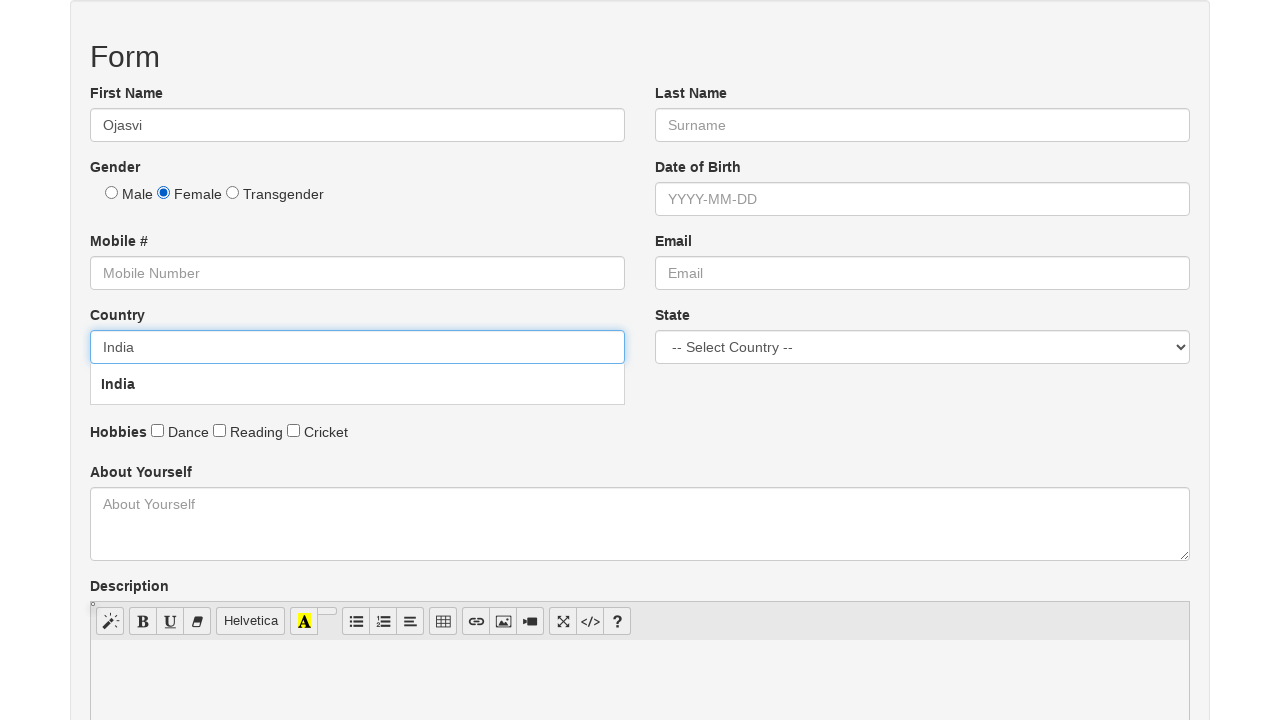